Navigates to Nike women's shoes page and scrolls through the entire product listing to load all products, then verifies product cards are displayed

Starting URL: https://www.nike.com/w/womens-shoes-5e1x6zy7ok

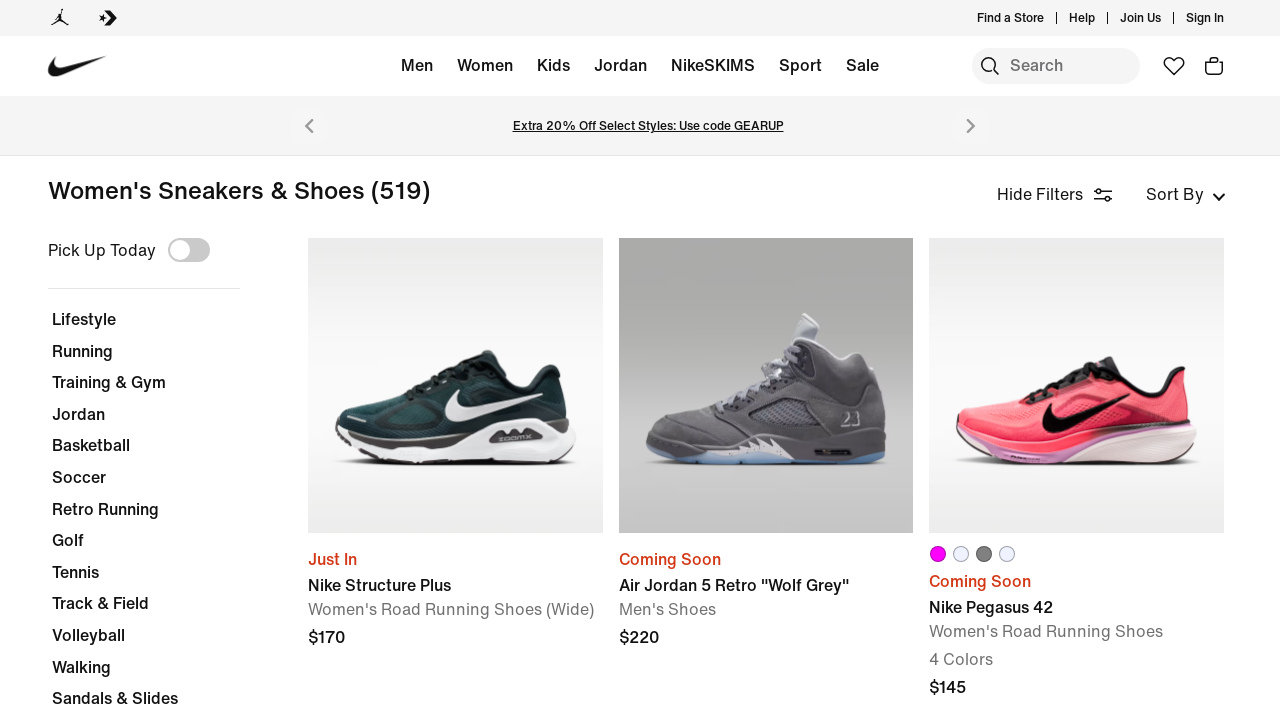

Navigated to Nike women's shoes page
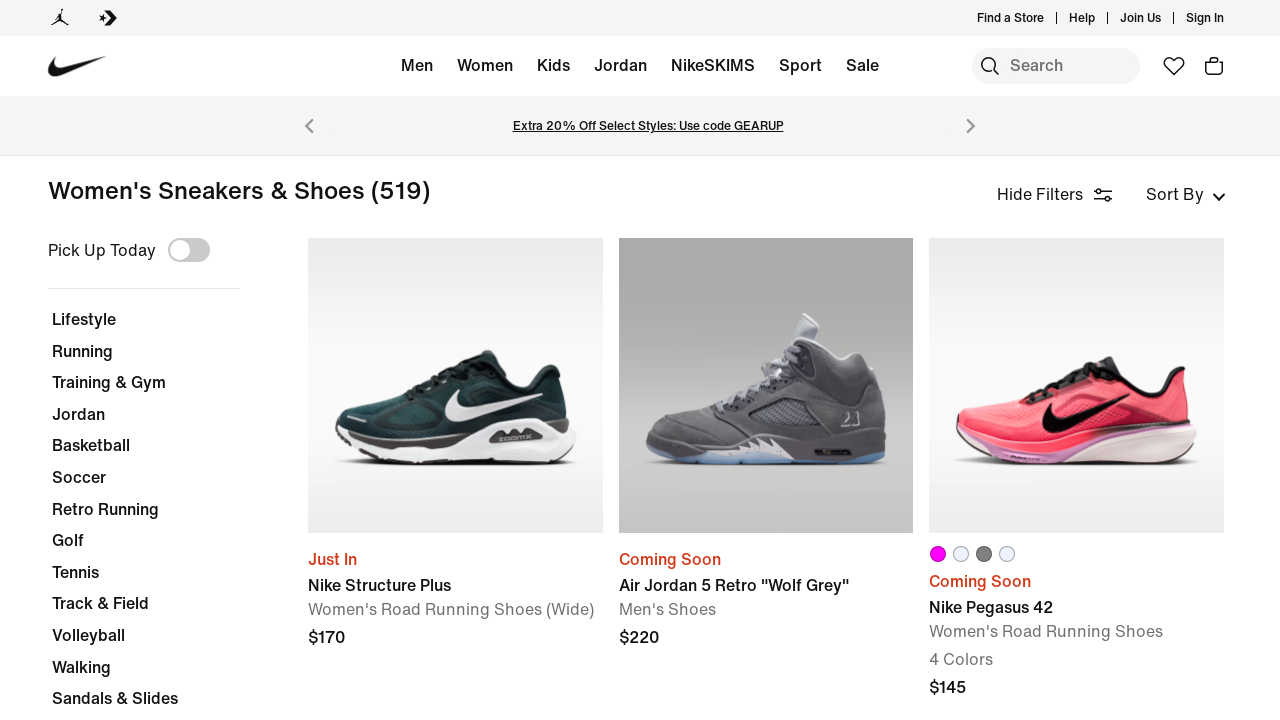

Retrieved initial page scroll height
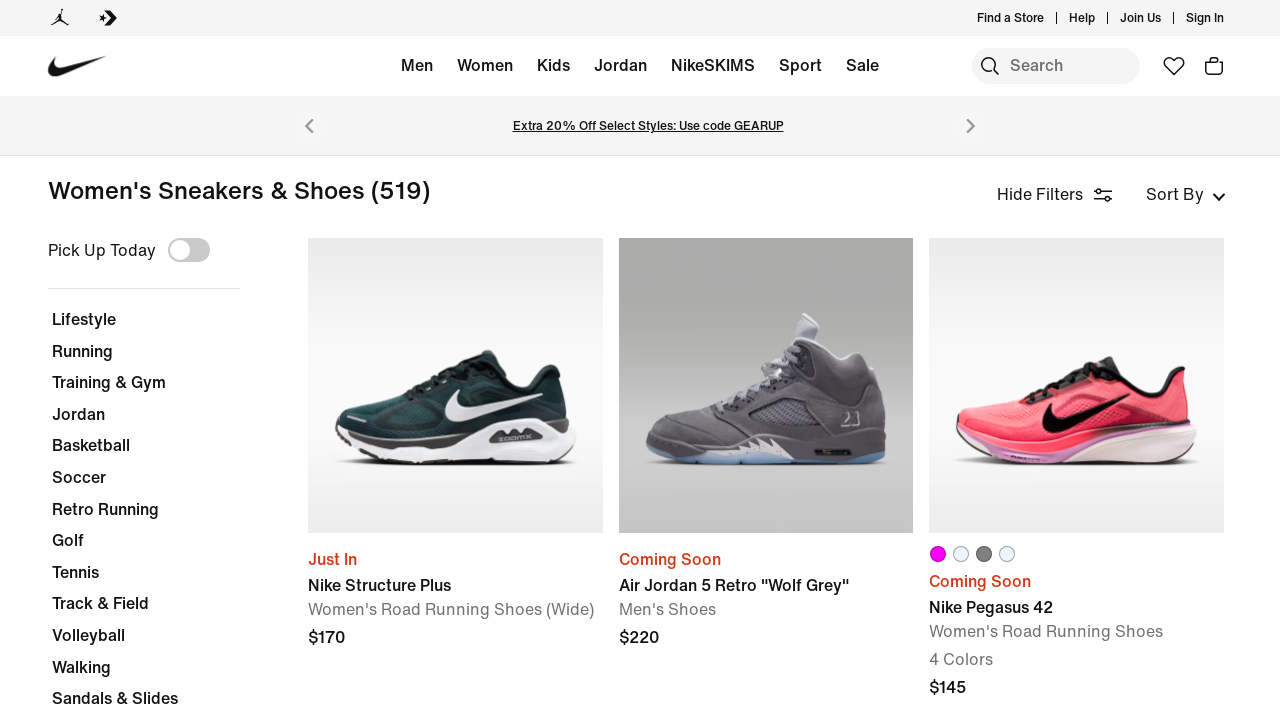

Scrolled to bottom of page to load more products
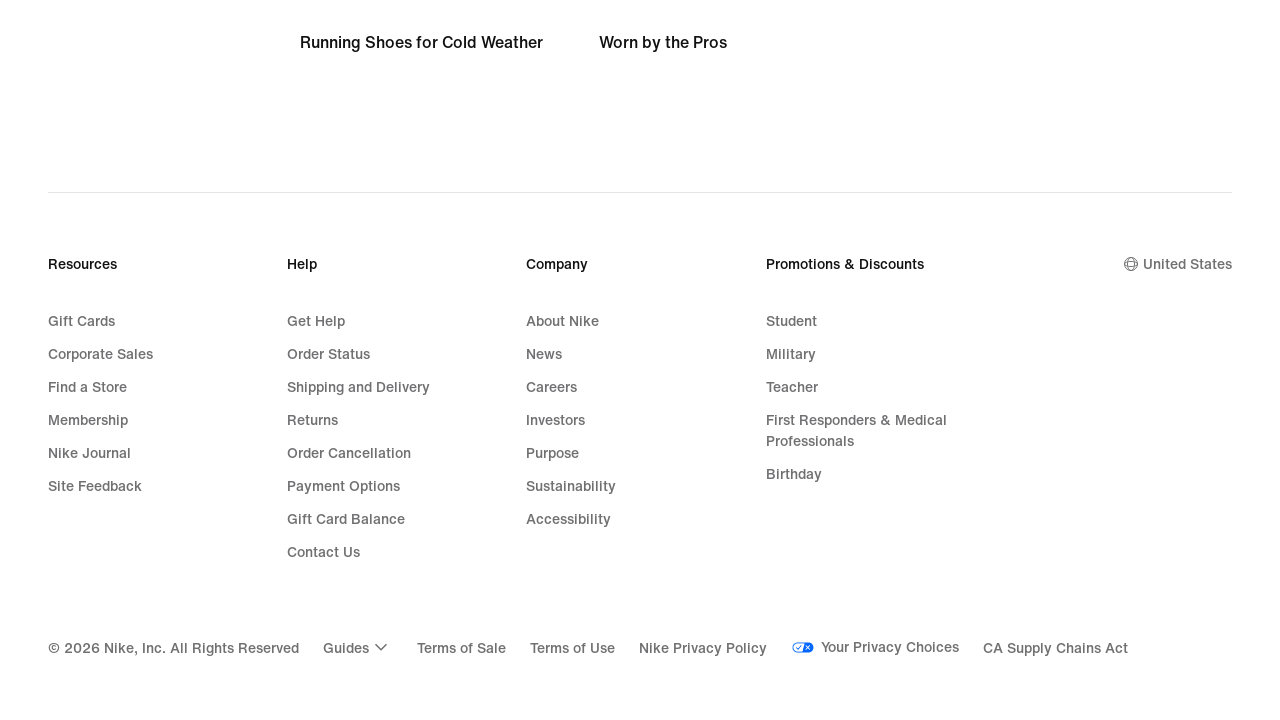

Waited 1 second for new product content to load
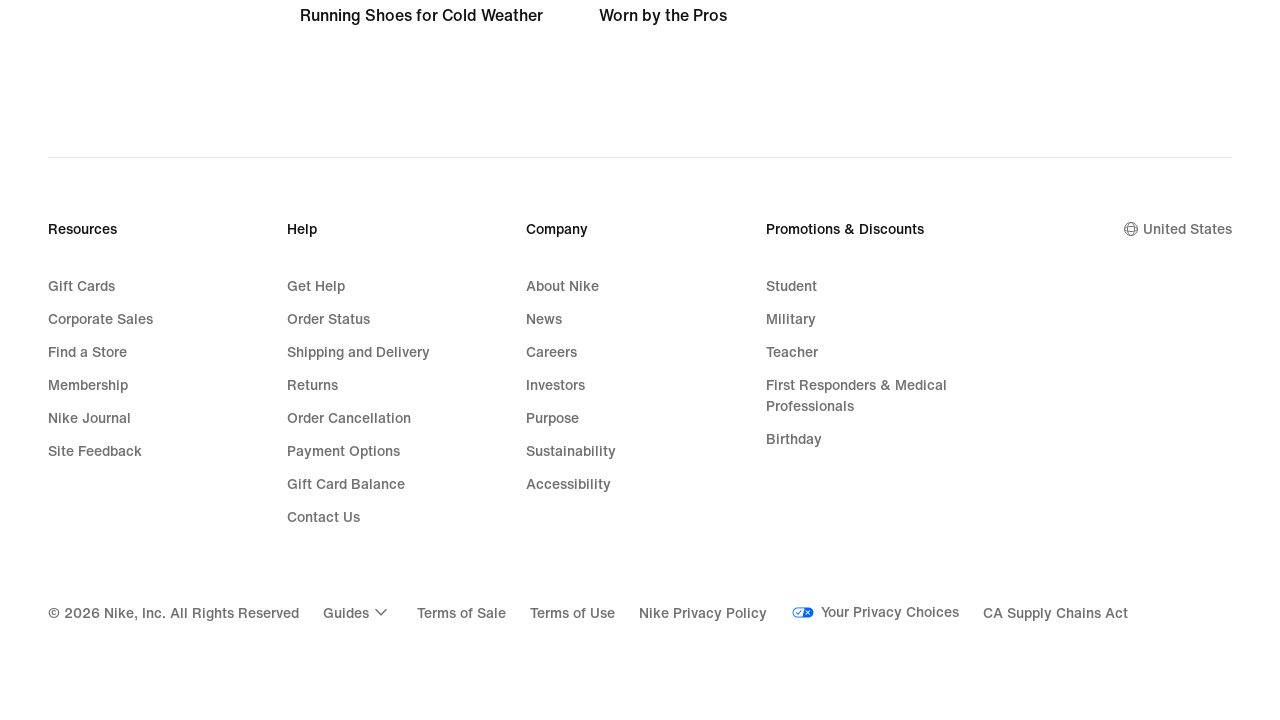

Retrieved updated page scroll height
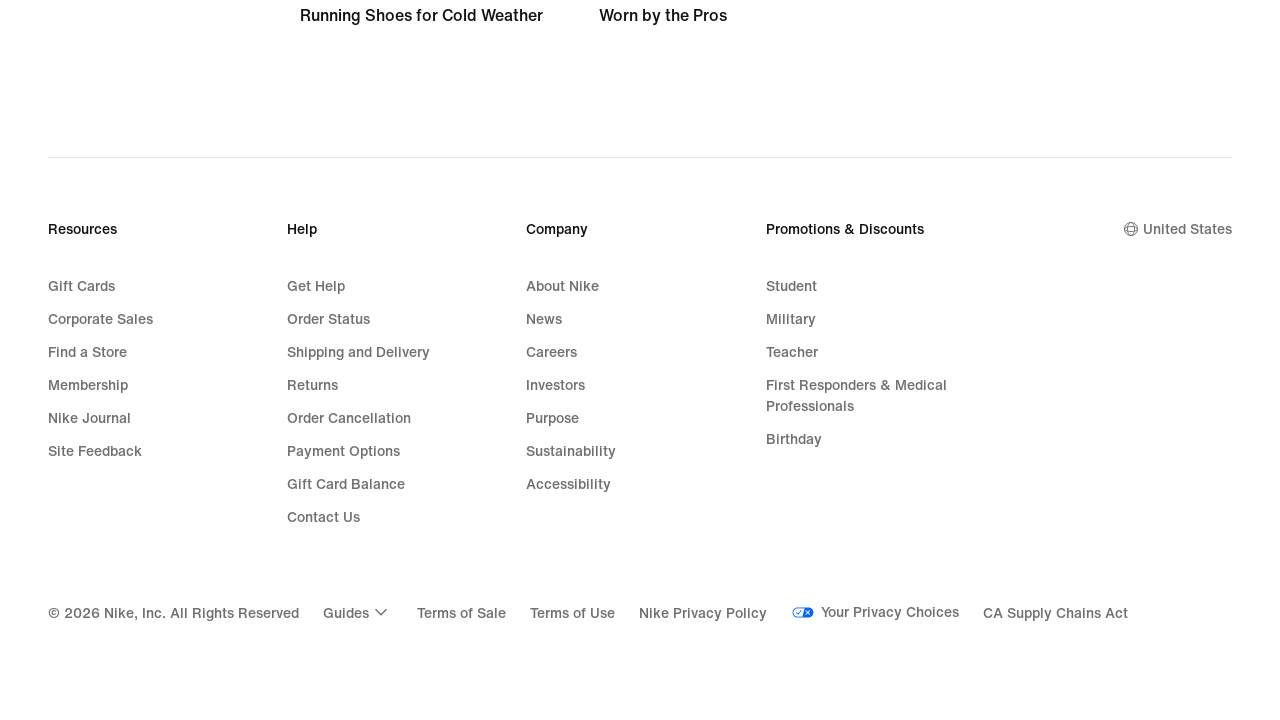

Scrolled to bottom of page to load more products
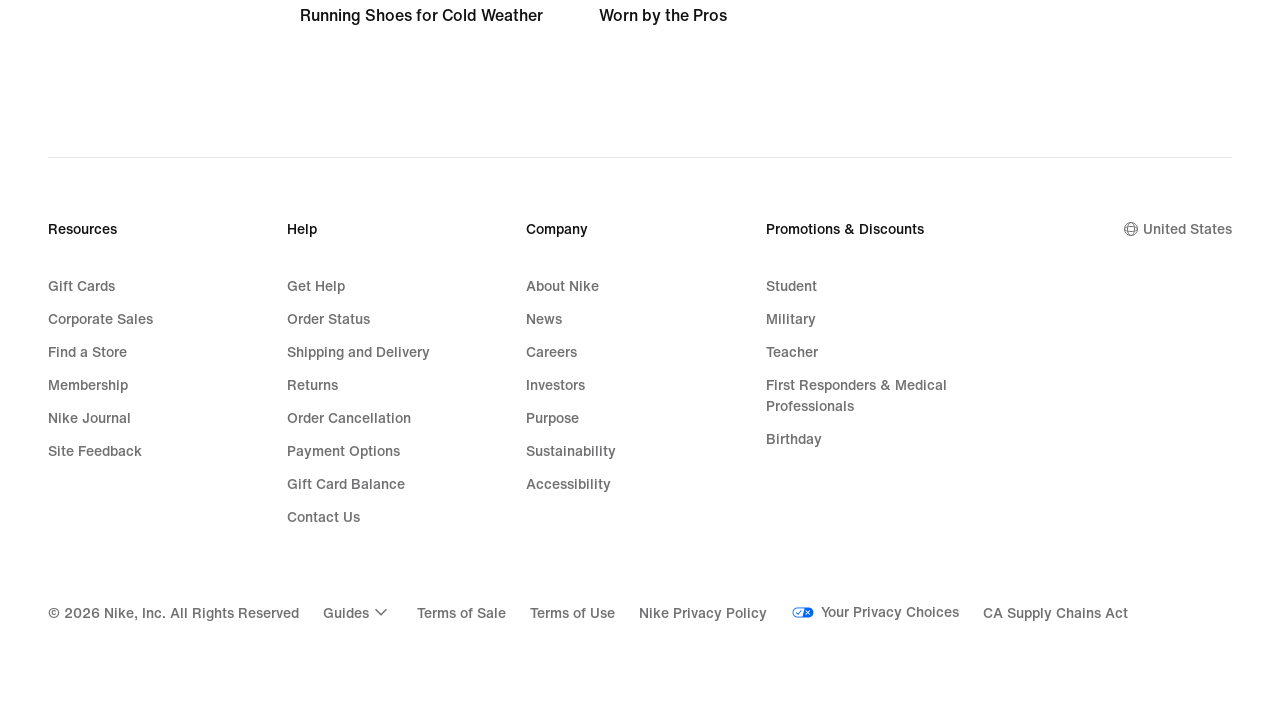

Waited 1 second for new product content to load
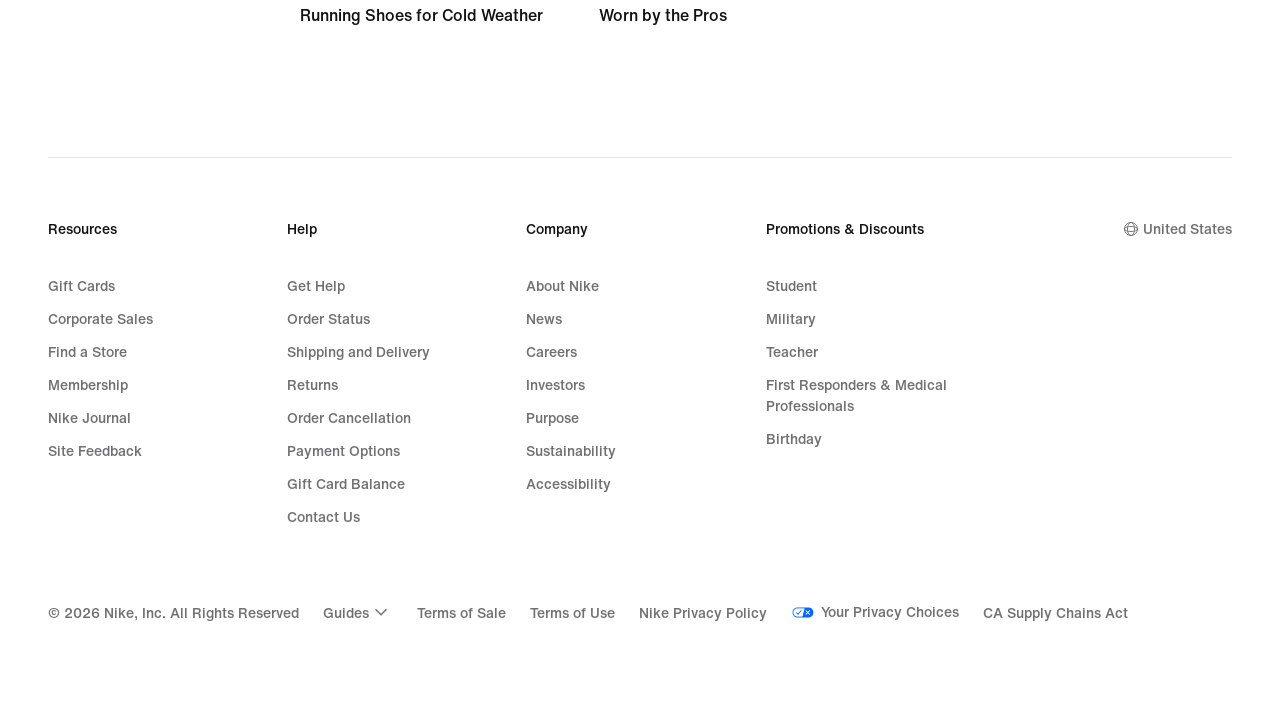

Retrieved updated page scroll height
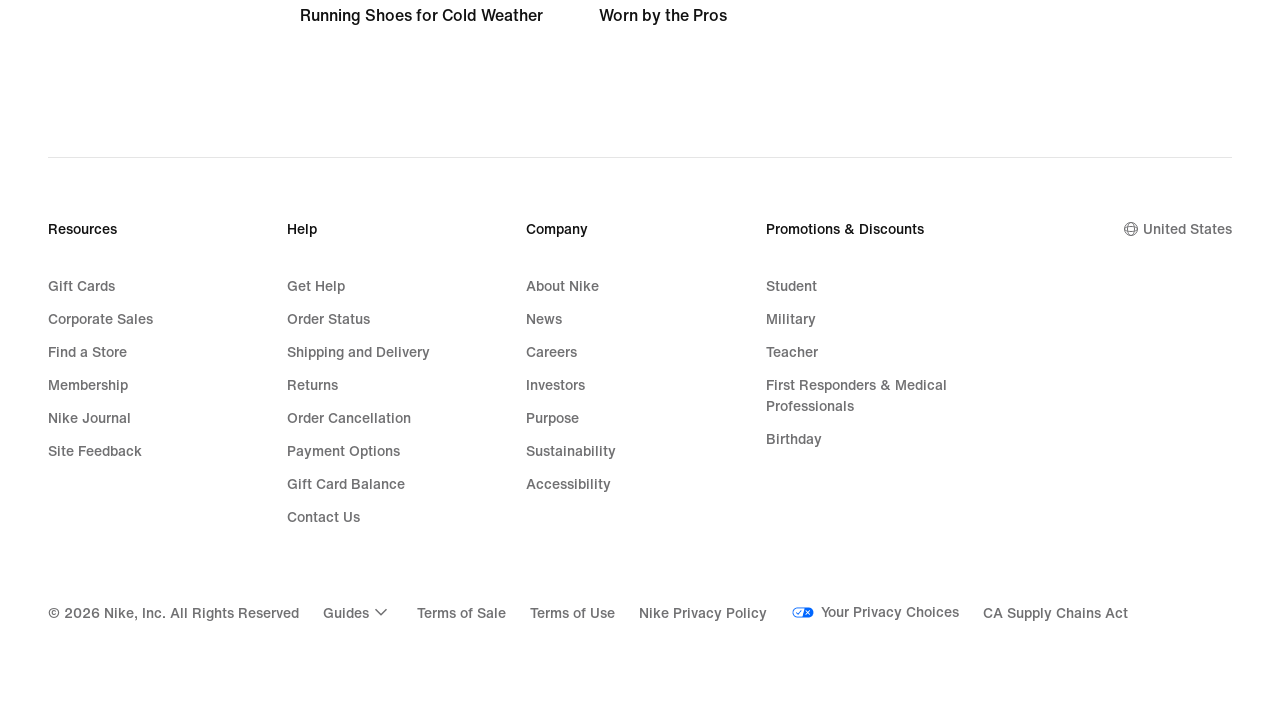

Reached end of product listing - no new content loaded
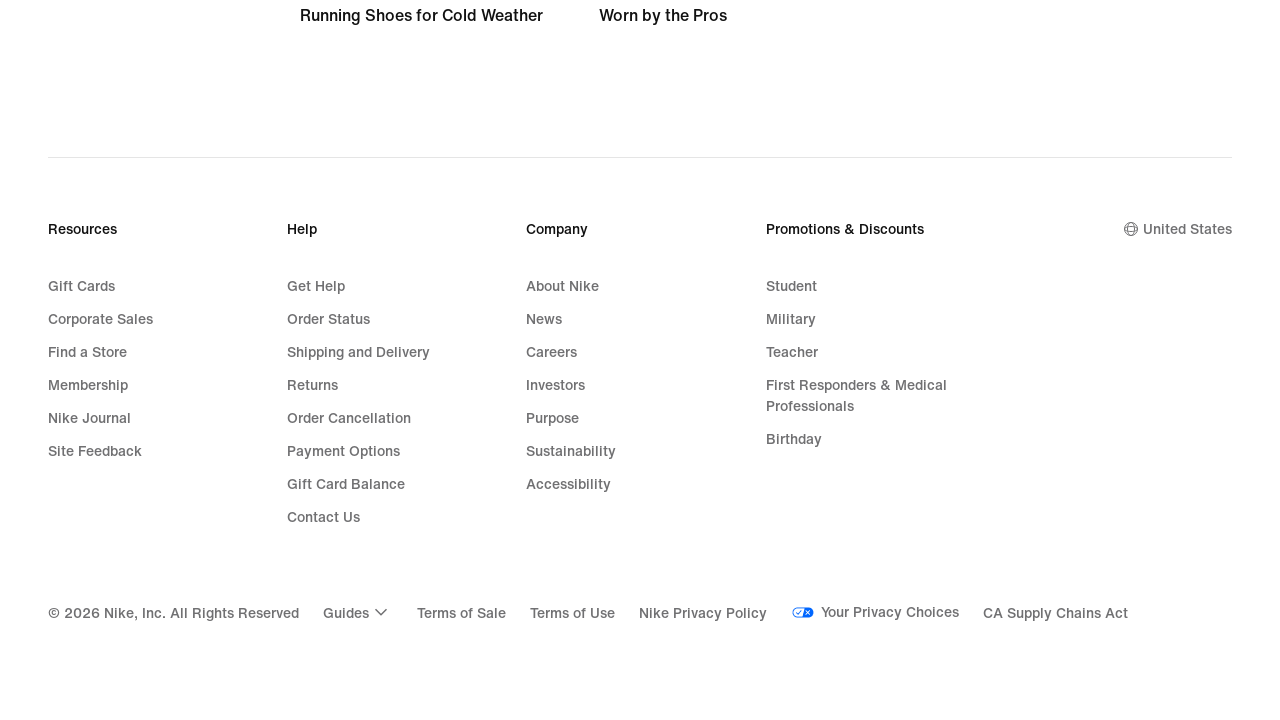

Verified product card titles are displayed on the page
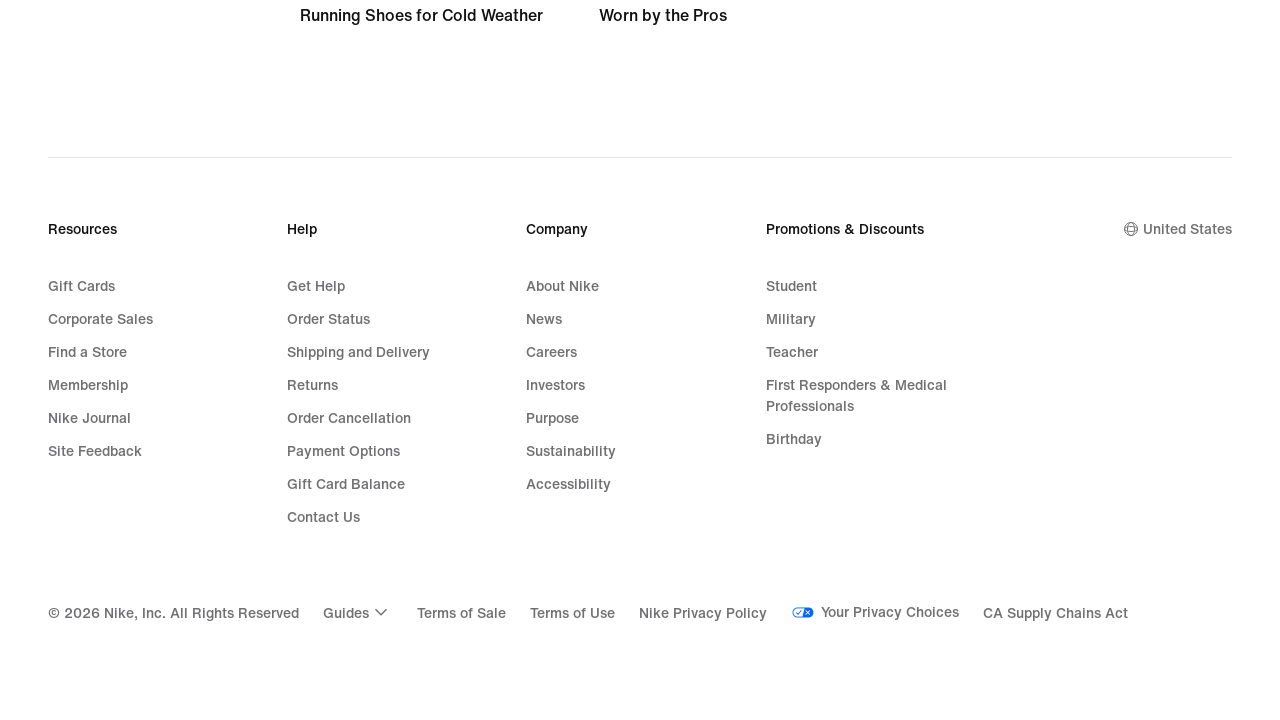

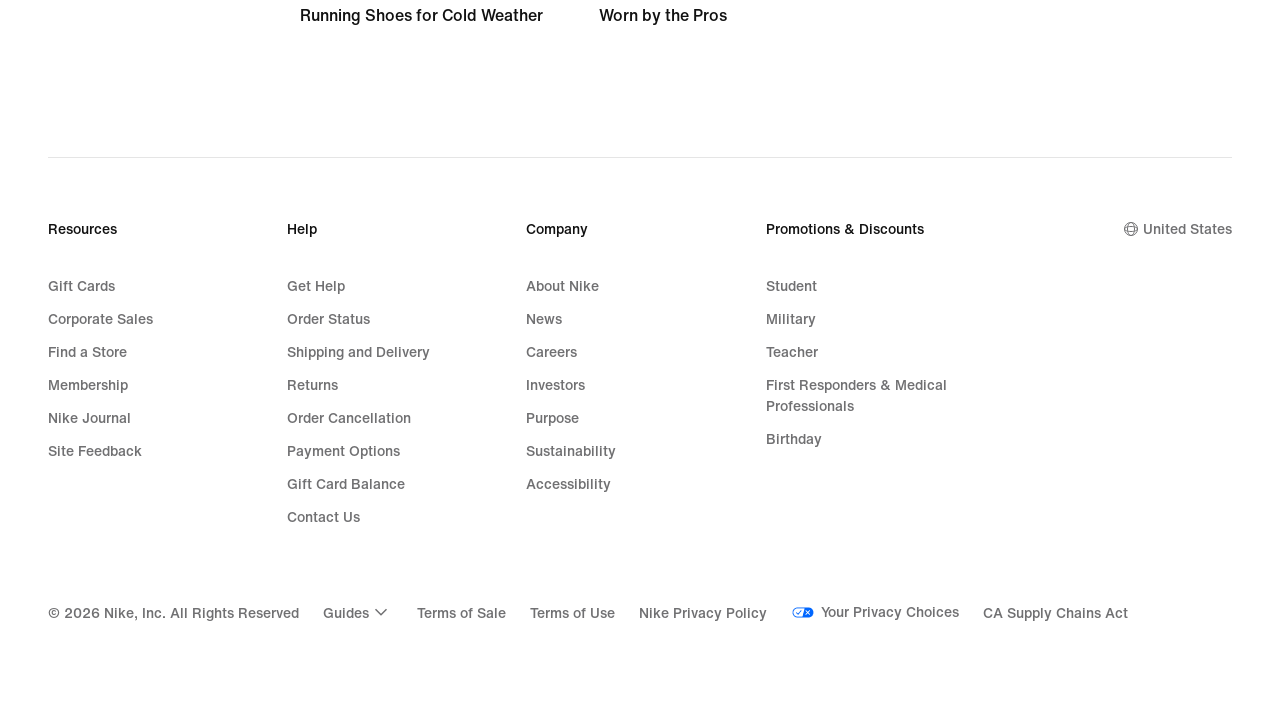